Tests text-box form by filling in full name, email, current address, and permanent address fields, then submitting the form

Starting URL: https://demoqa.com/text-box

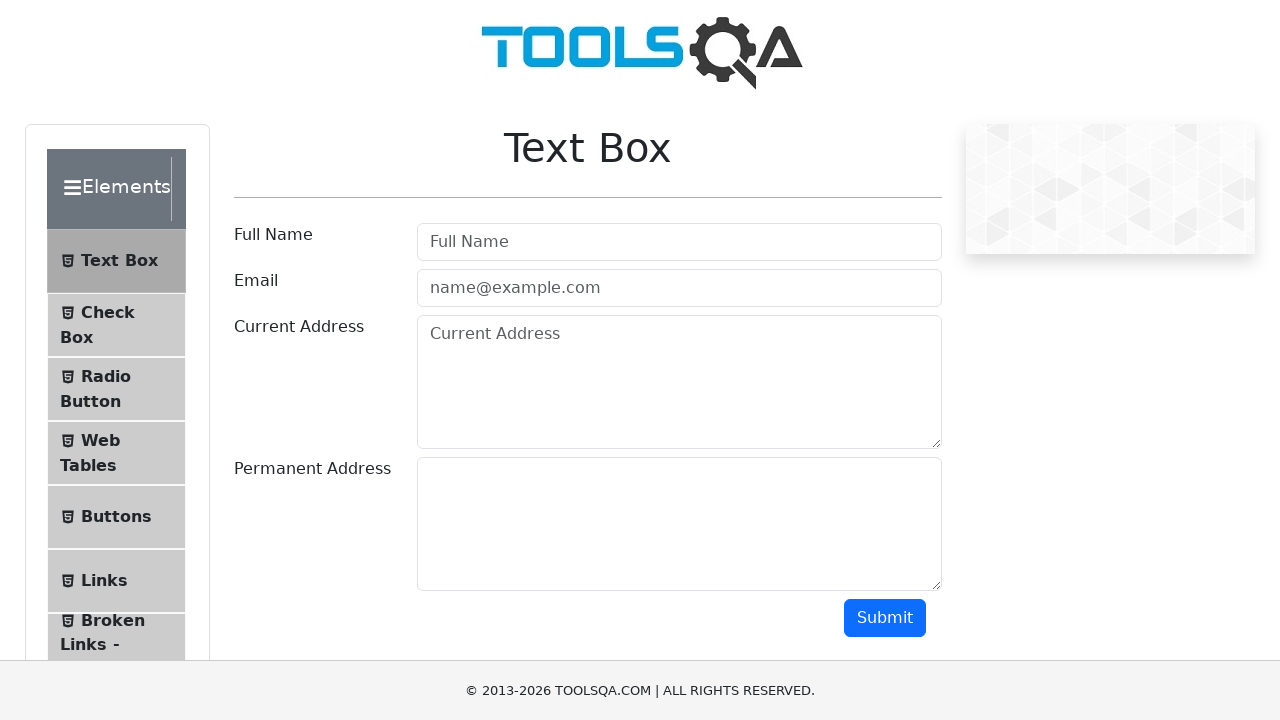

Clicked on full name field at (679, 242) on #userName
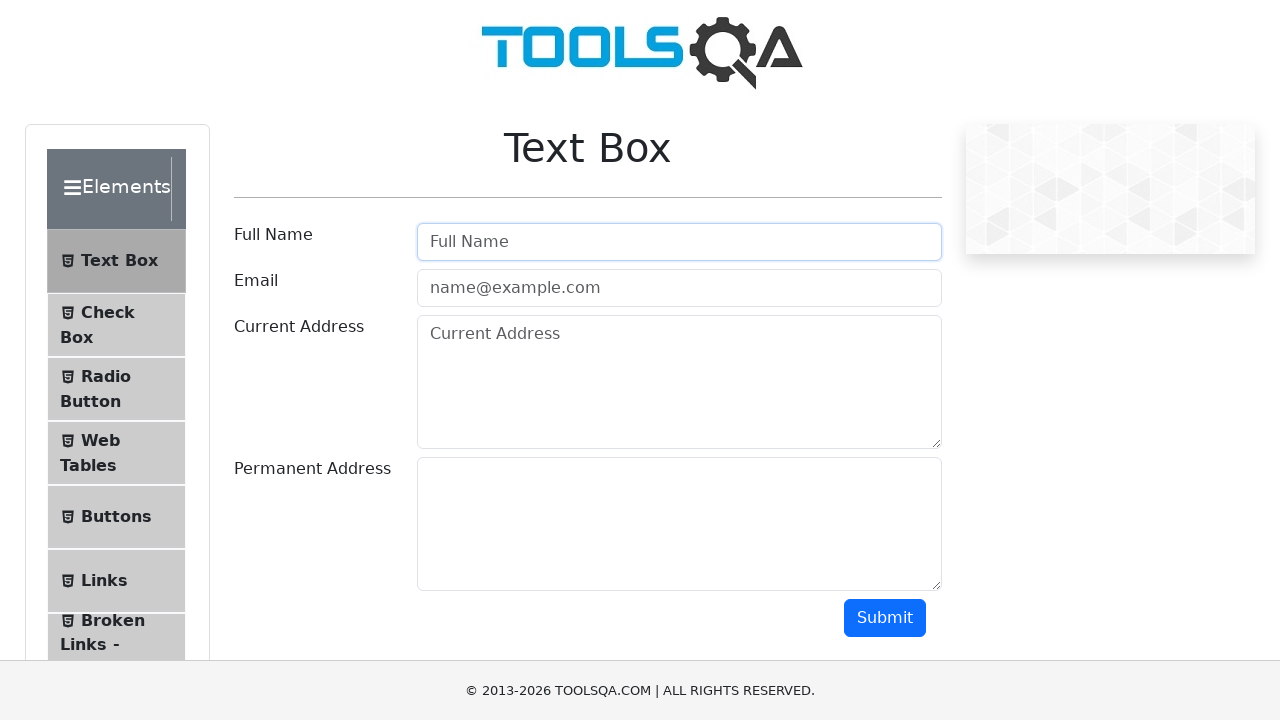

Filled full name field with 'Esra' on #userName
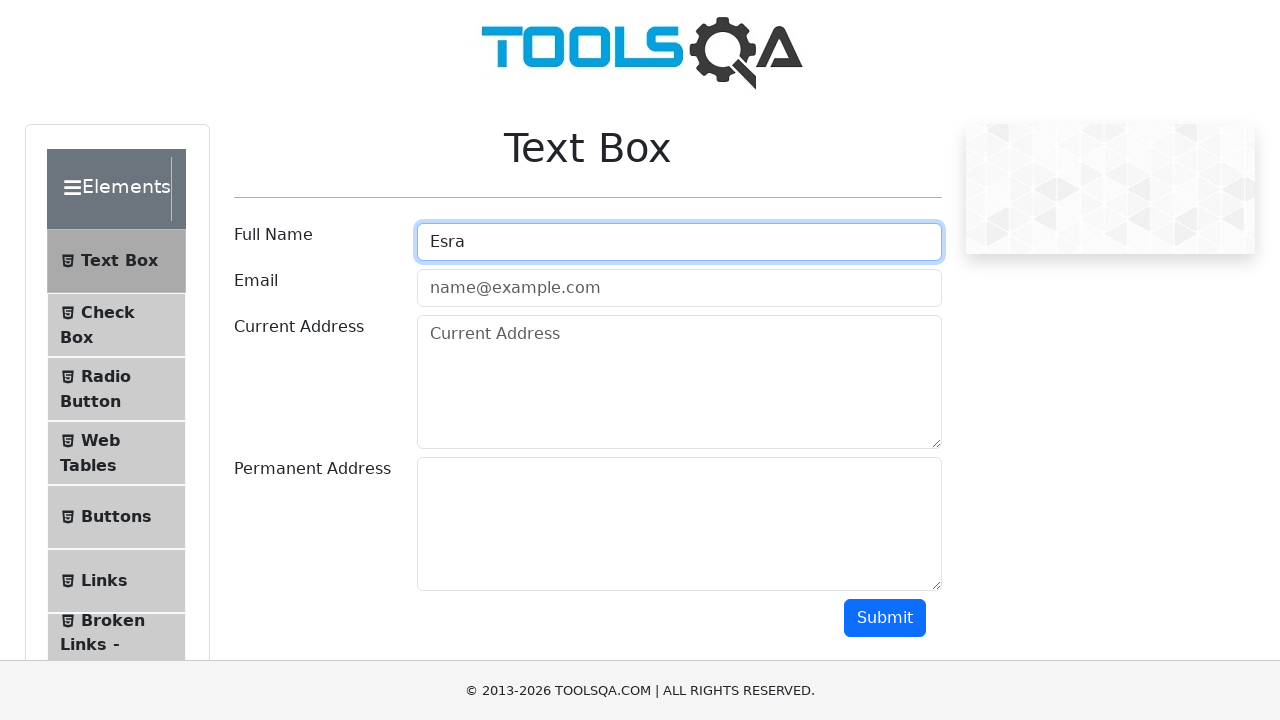

Clicked on email field at (679, 288) on #userEmail
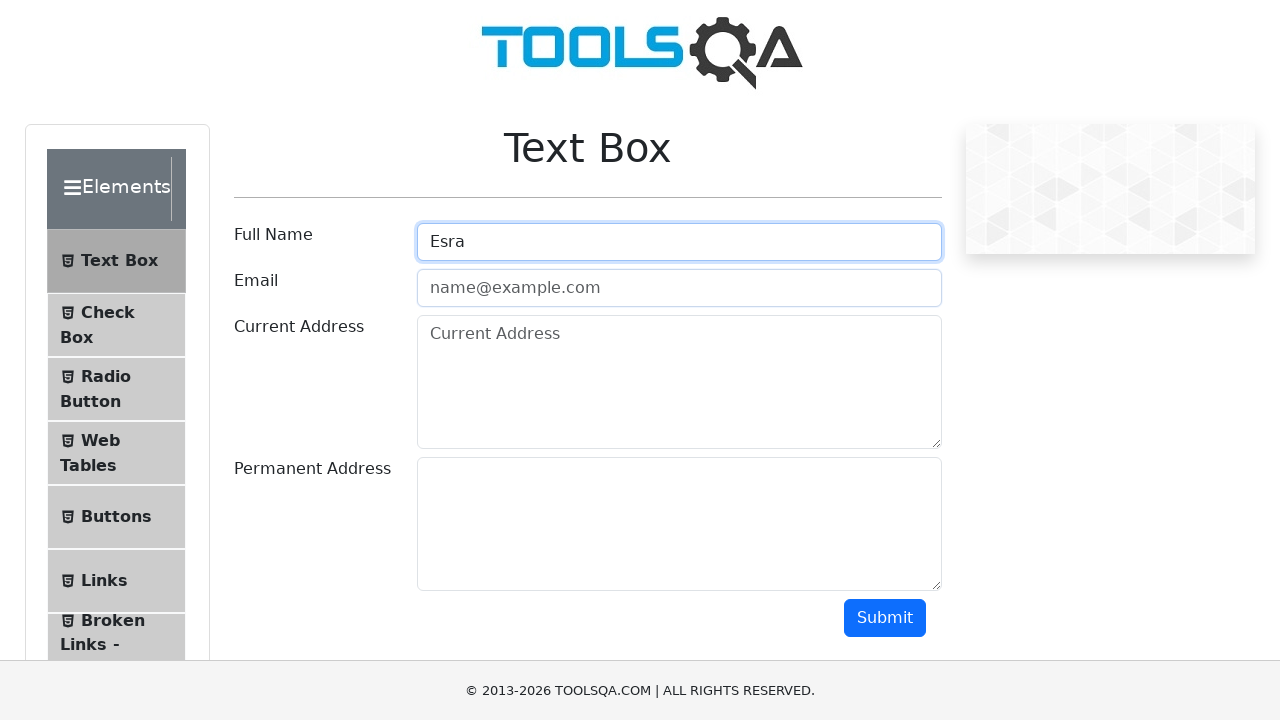

Filled email field with 'esra123@gmail.com' on #userEmail
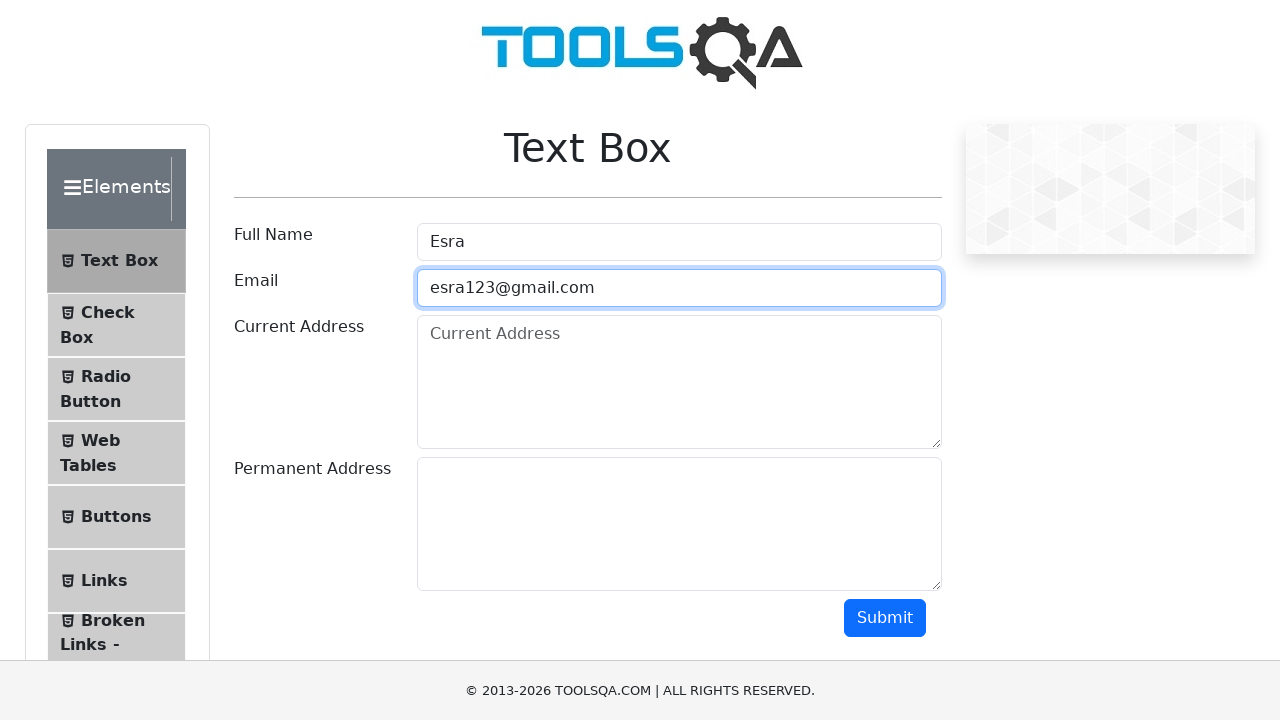

Clicked on current address field at (679, 382) on textarea[placeholder='Current Address']
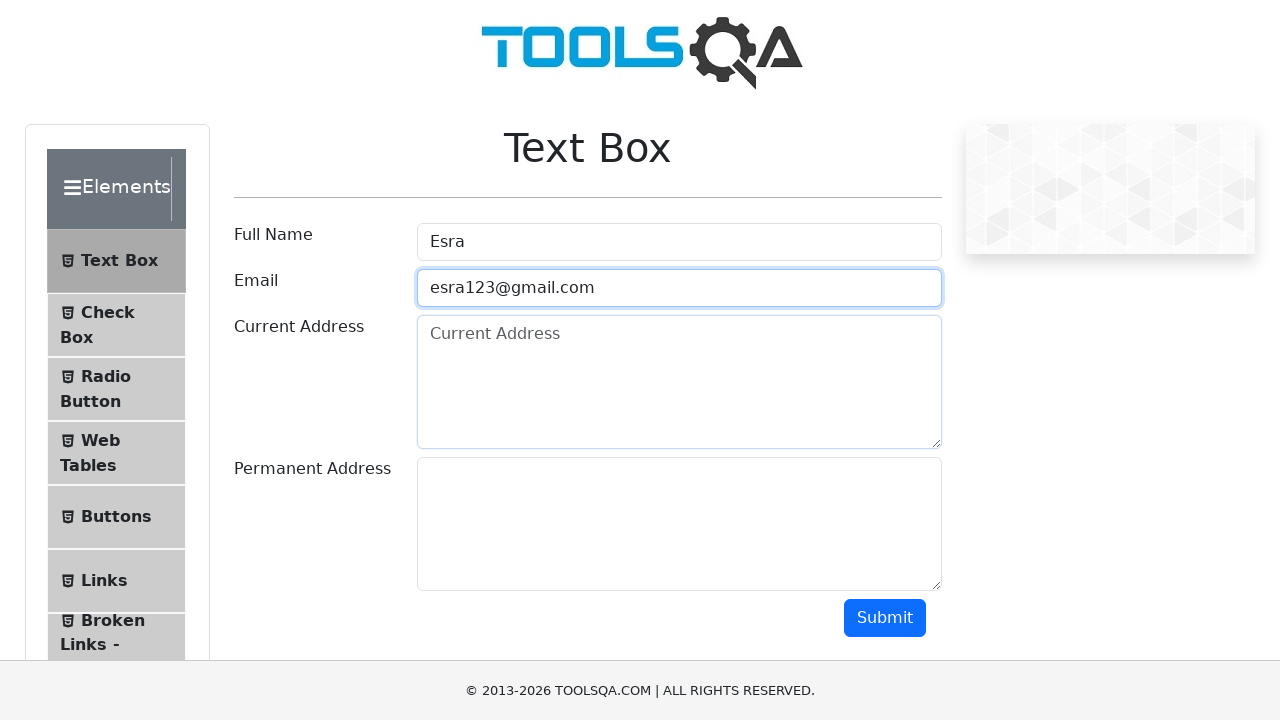

Filled current address field with 'Istanbul, Türkiye' on textarea[placeholder='Current Address']
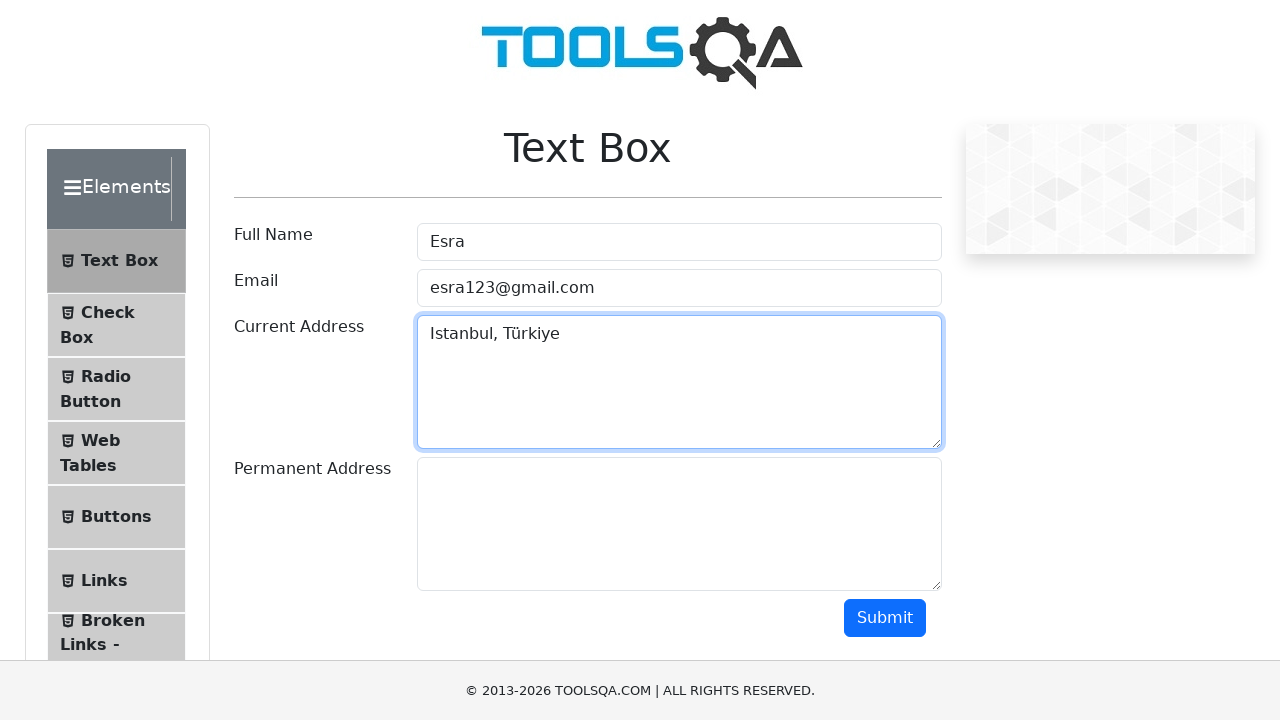

Clicked on permanent address field at (679, 524) on #permanentAddress
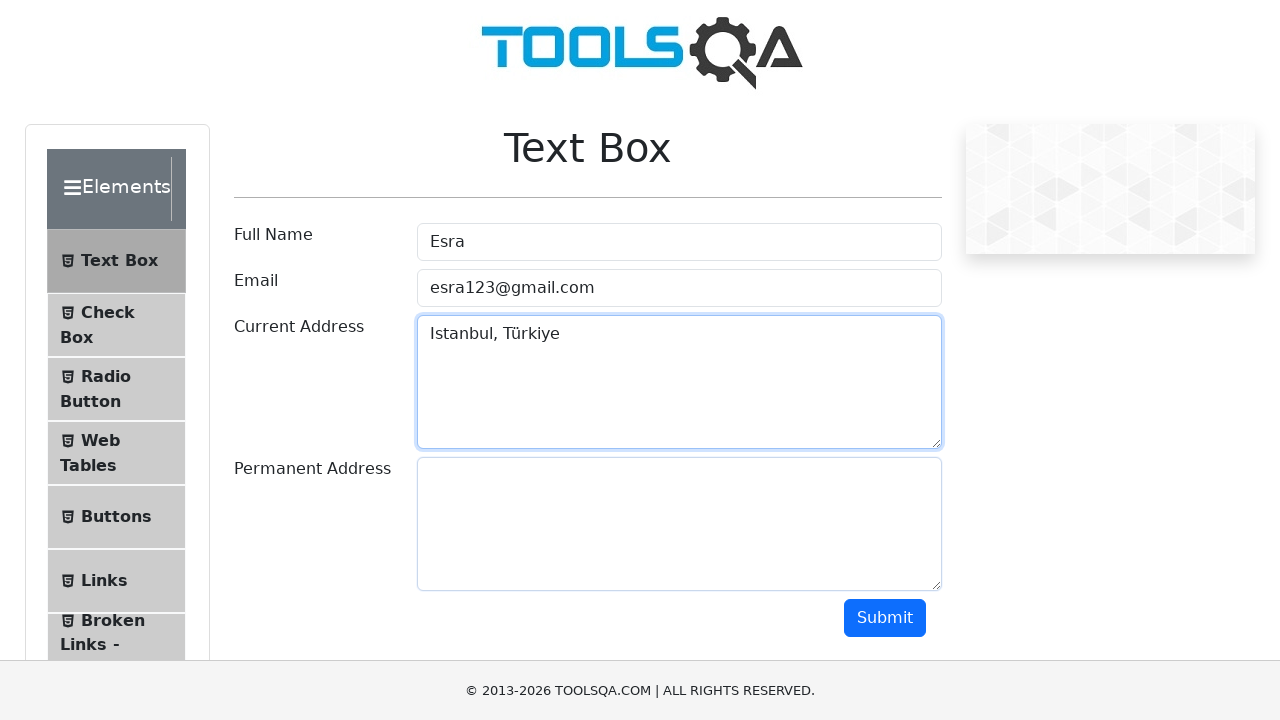

Filled permanent address field with 'Eyüp, Istanbul, Türkiye' on #permanentAddress
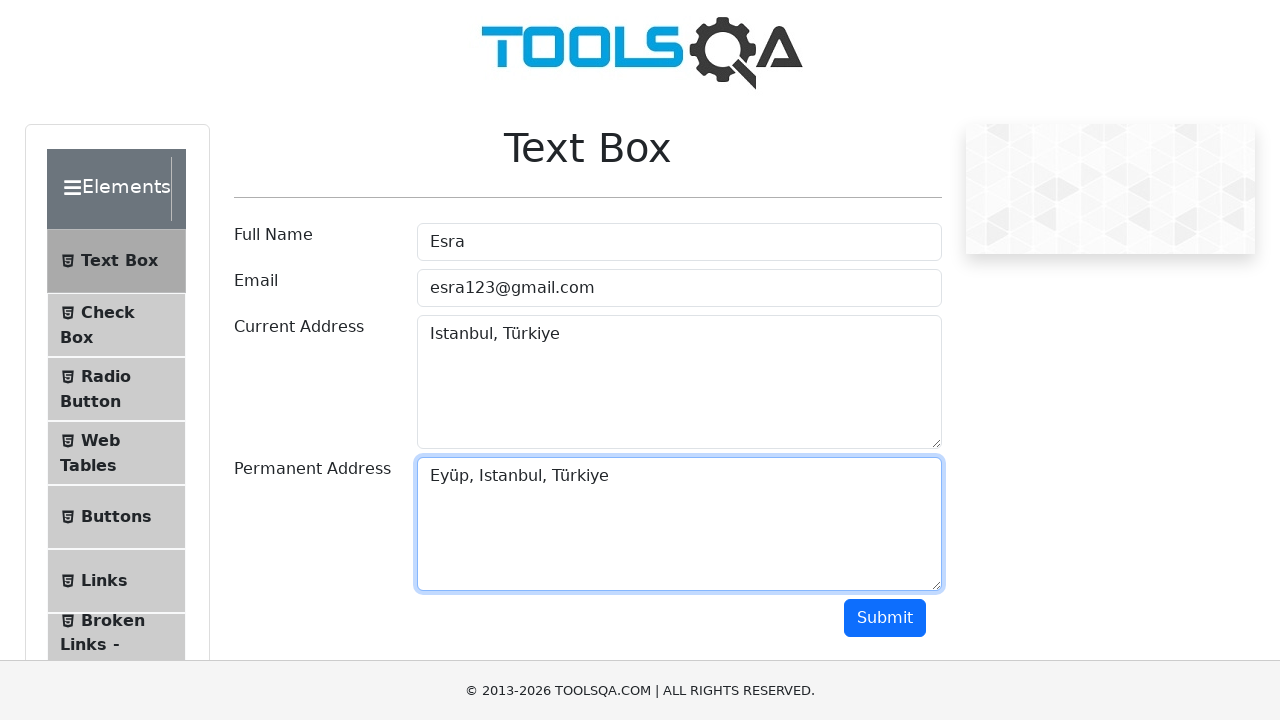

Clicked submit button to submit the form at (885, 618) on button.btn.btn-primary
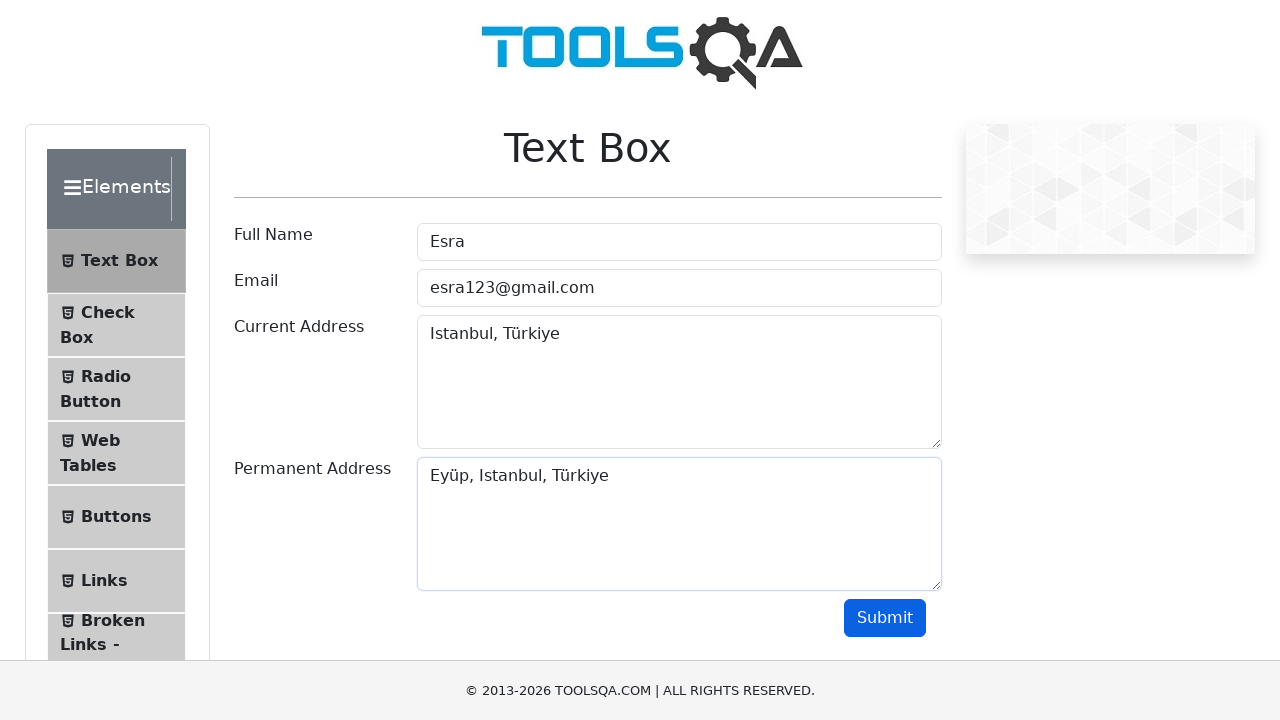

Form output section loaded successfully
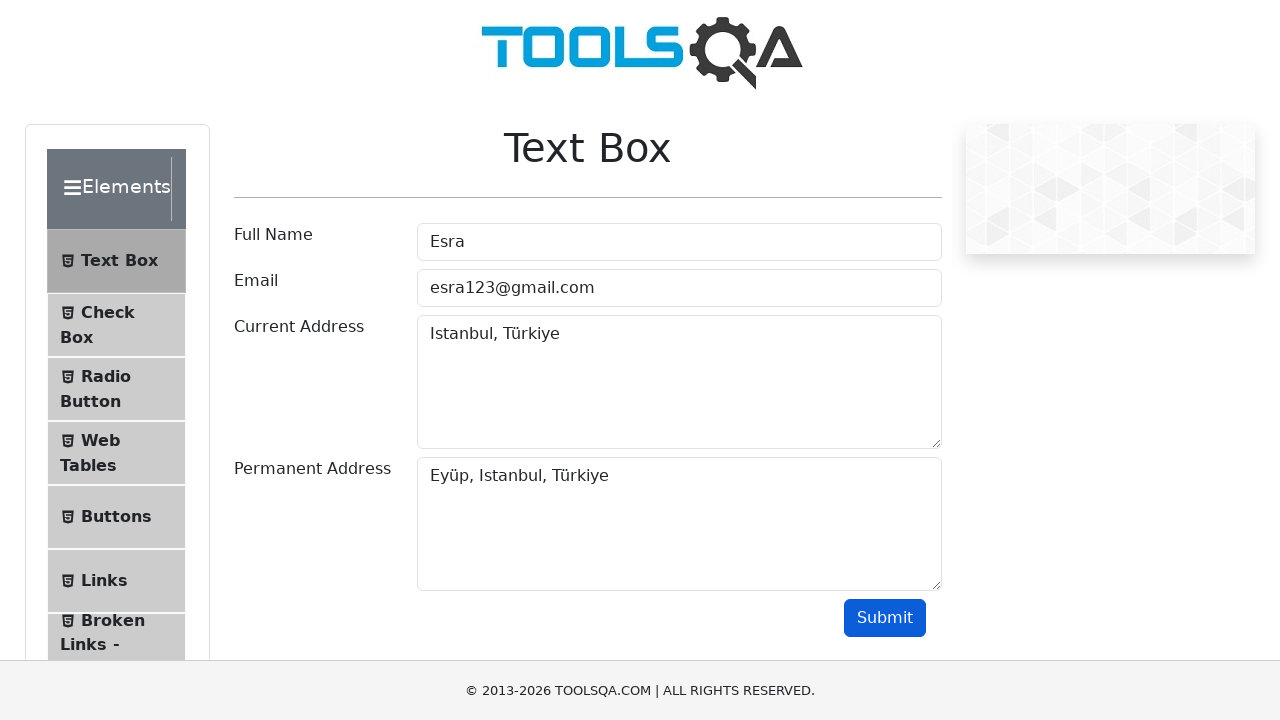

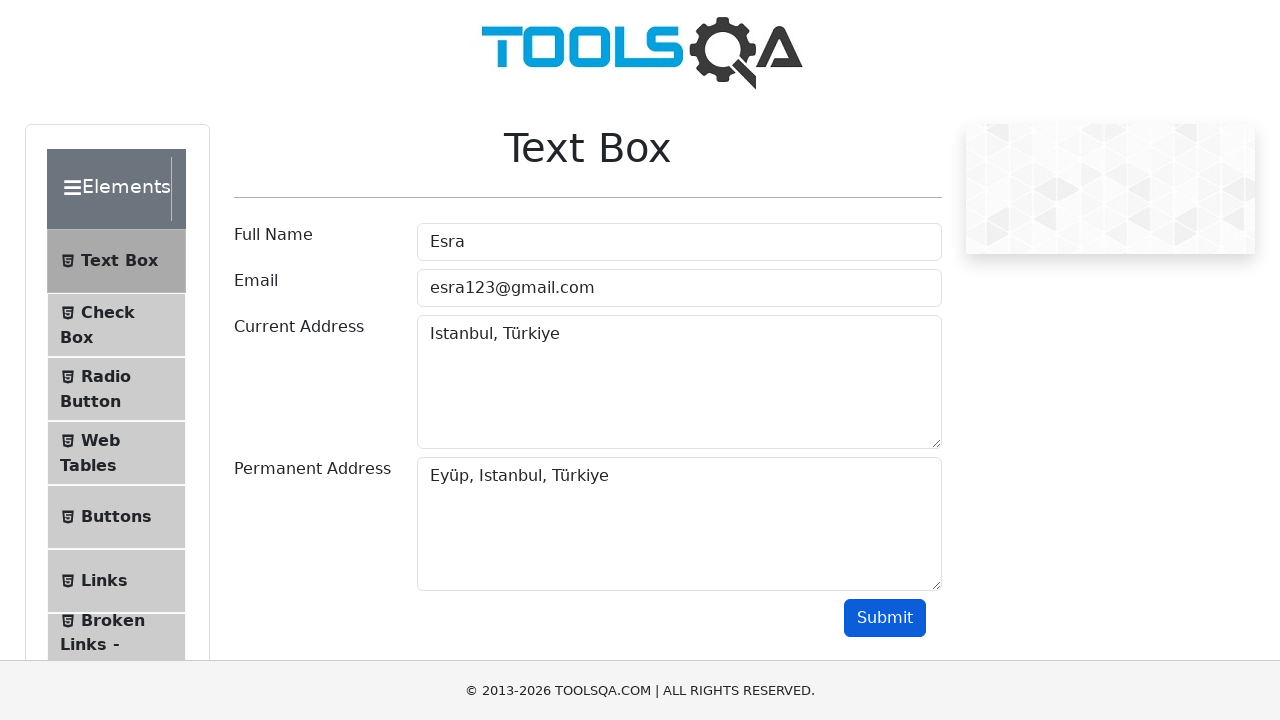